Navigates to the JavaScript Alerts page from the main page by clicking the appropriate link

Starting URL: https://the-internet.herokuapp.com/

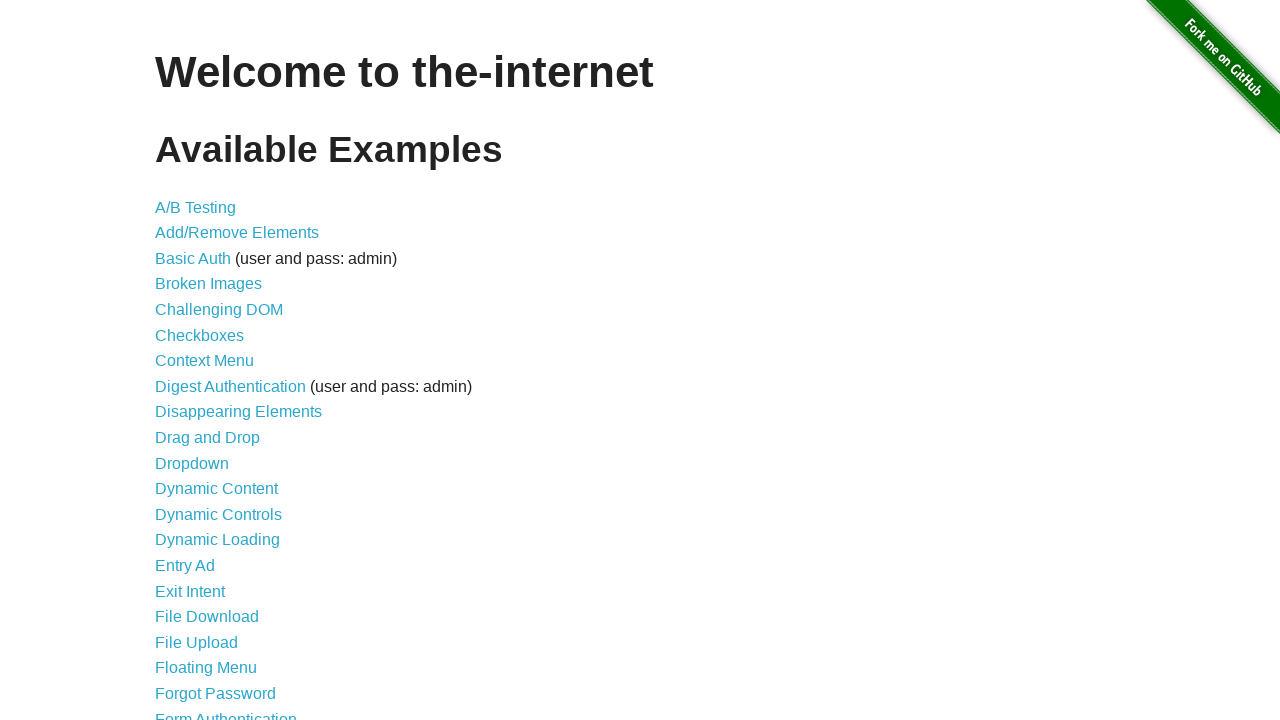

Clicked JavaScript Alerts link from main page at (214, 361) on #content > ul > li:nth-child(29) > a
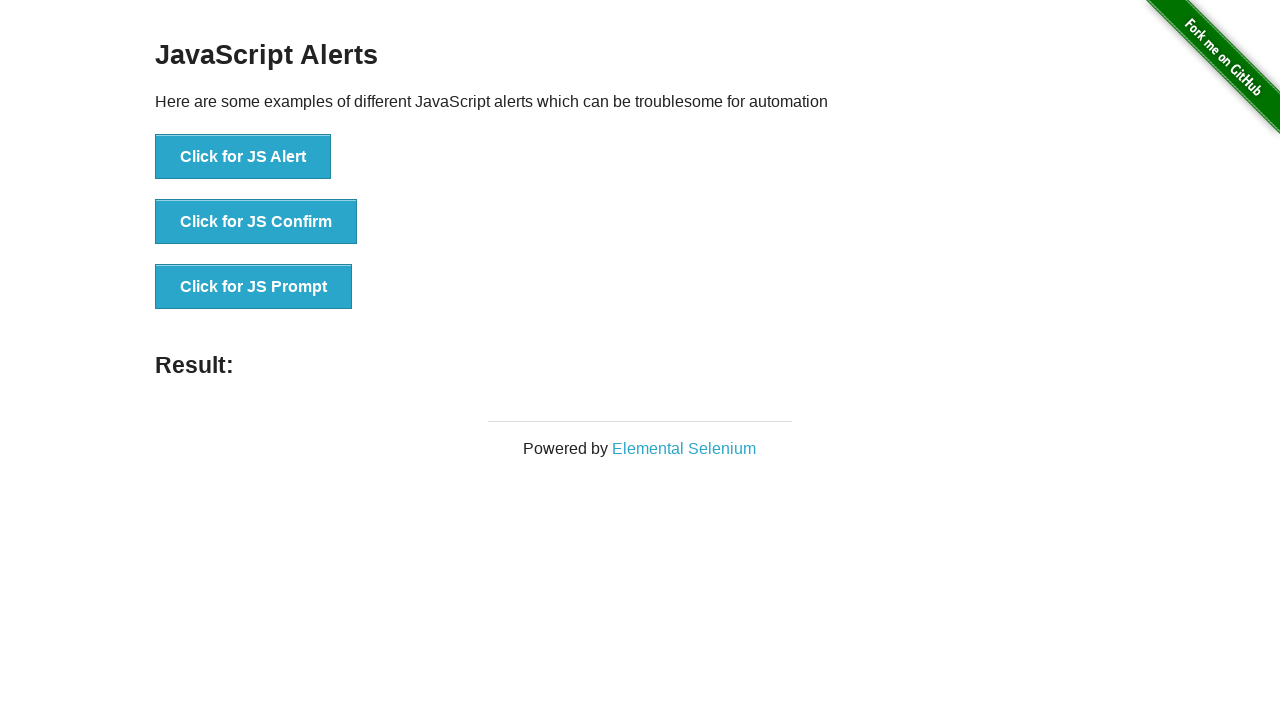

JavaScript Alerts page loaded successfully
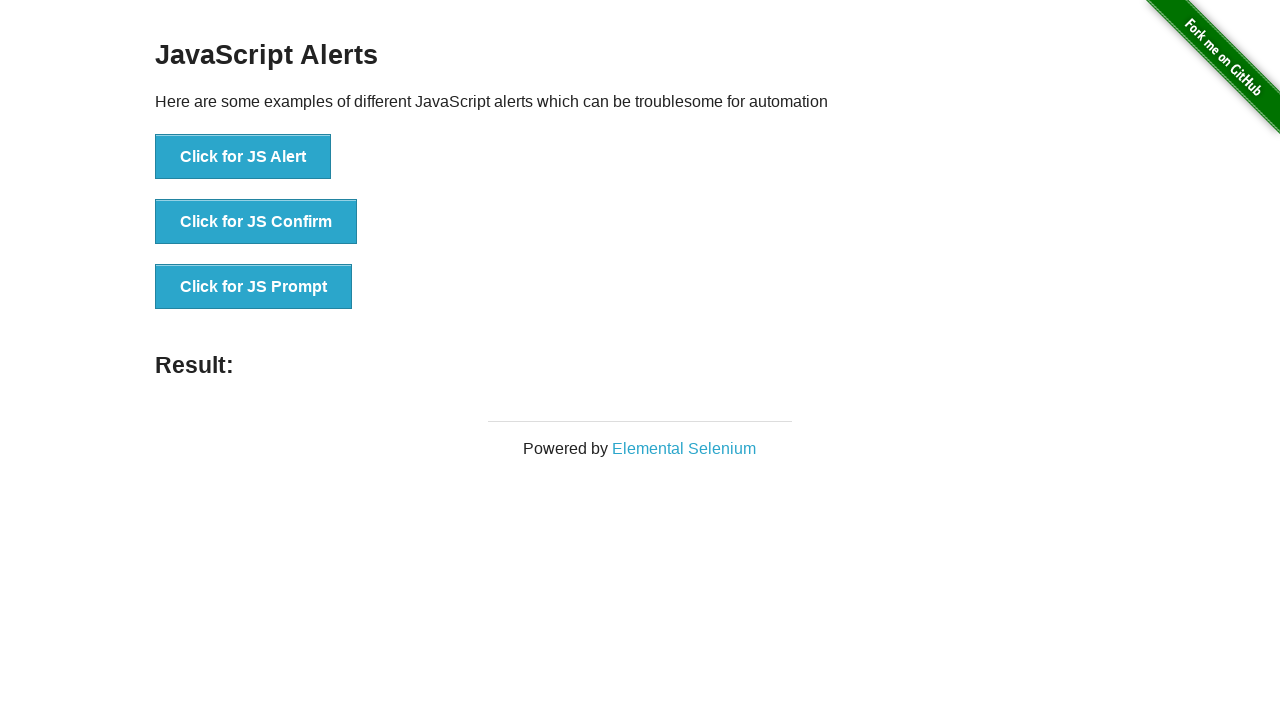

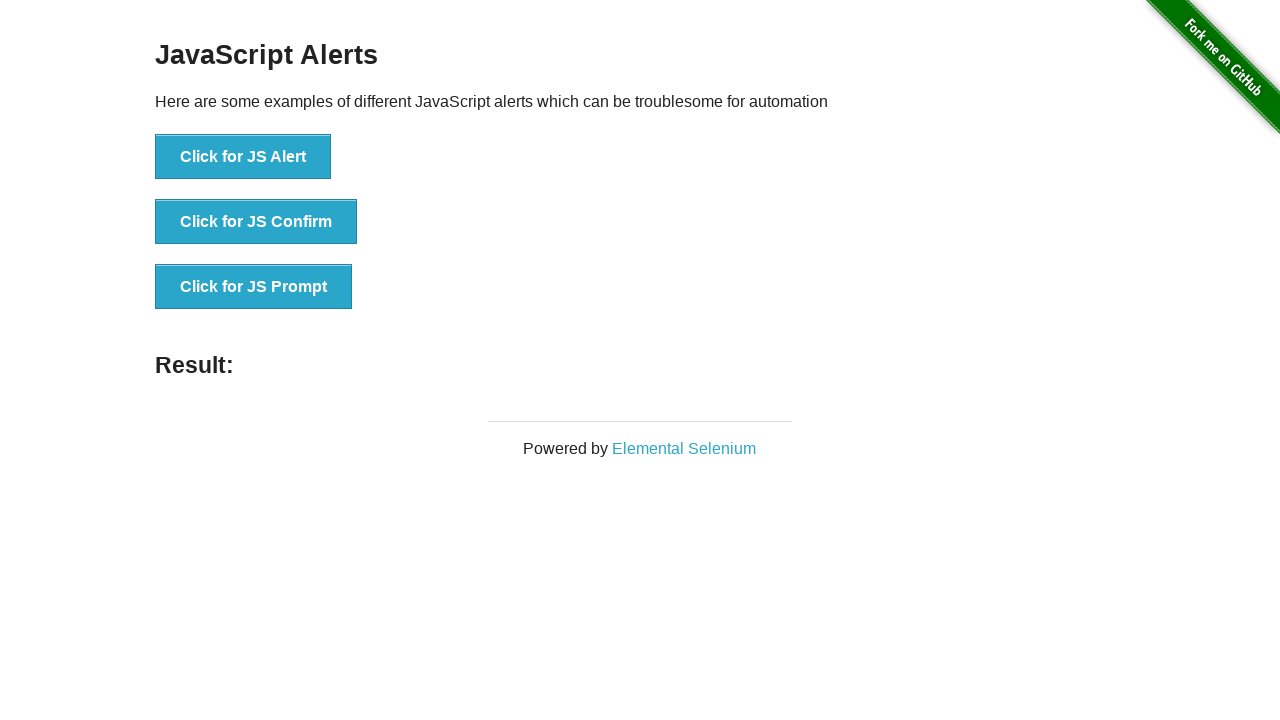